Tests the Home page navigation by clicking the home button and verifying a review counter element is displayed

Starting URL: https://www.watchrepairco.com/

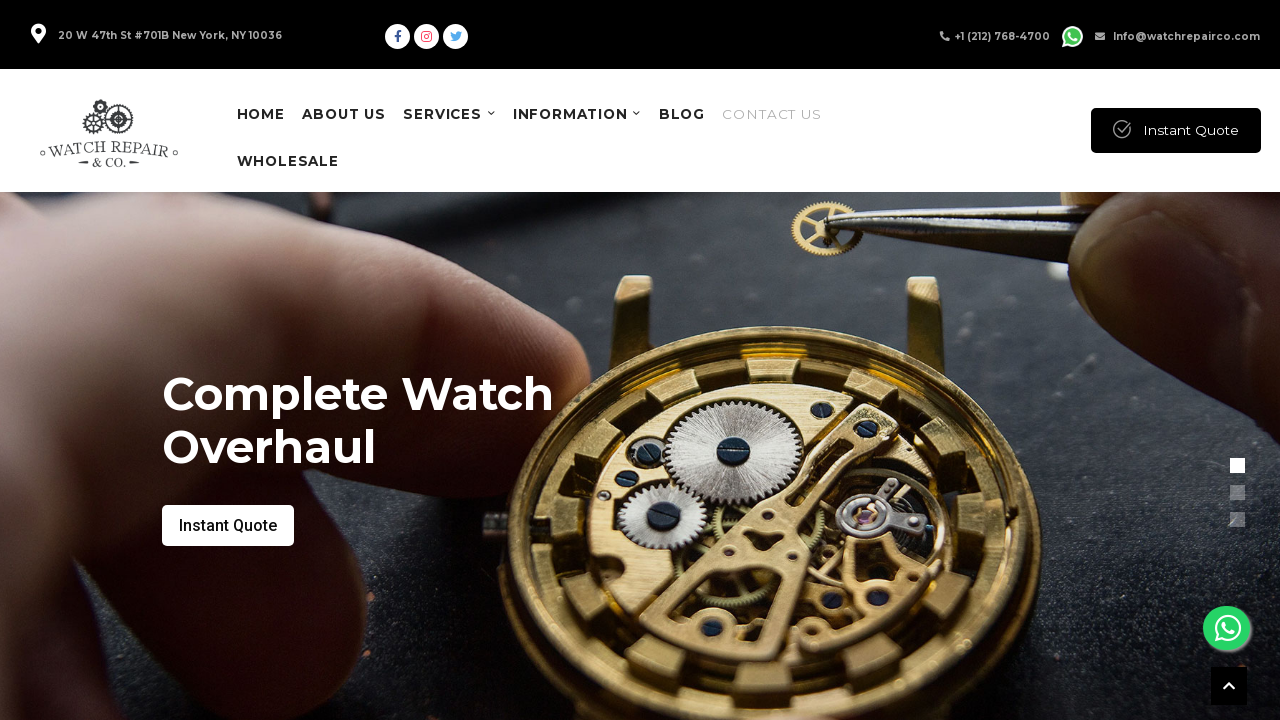

Clicked the Home menu button at (261, 114) on xpath=//*[@id='menu-item-2246']/a/span
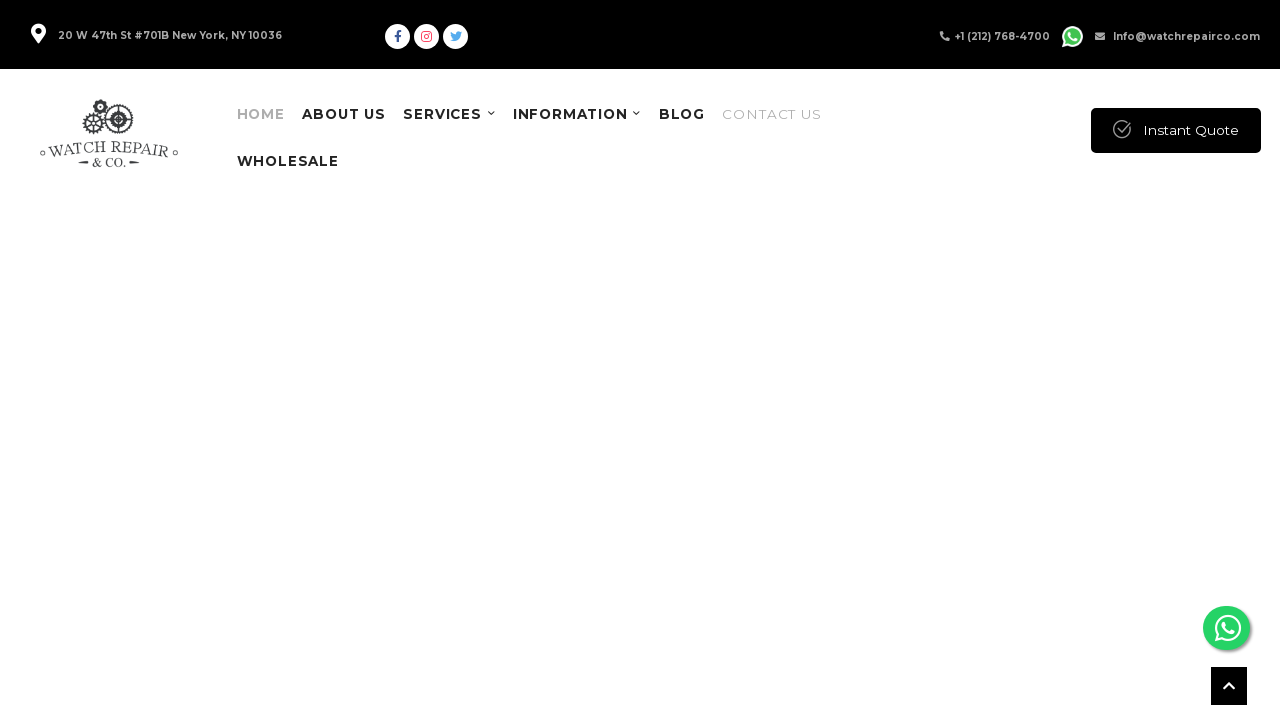

Review counter element is displayed
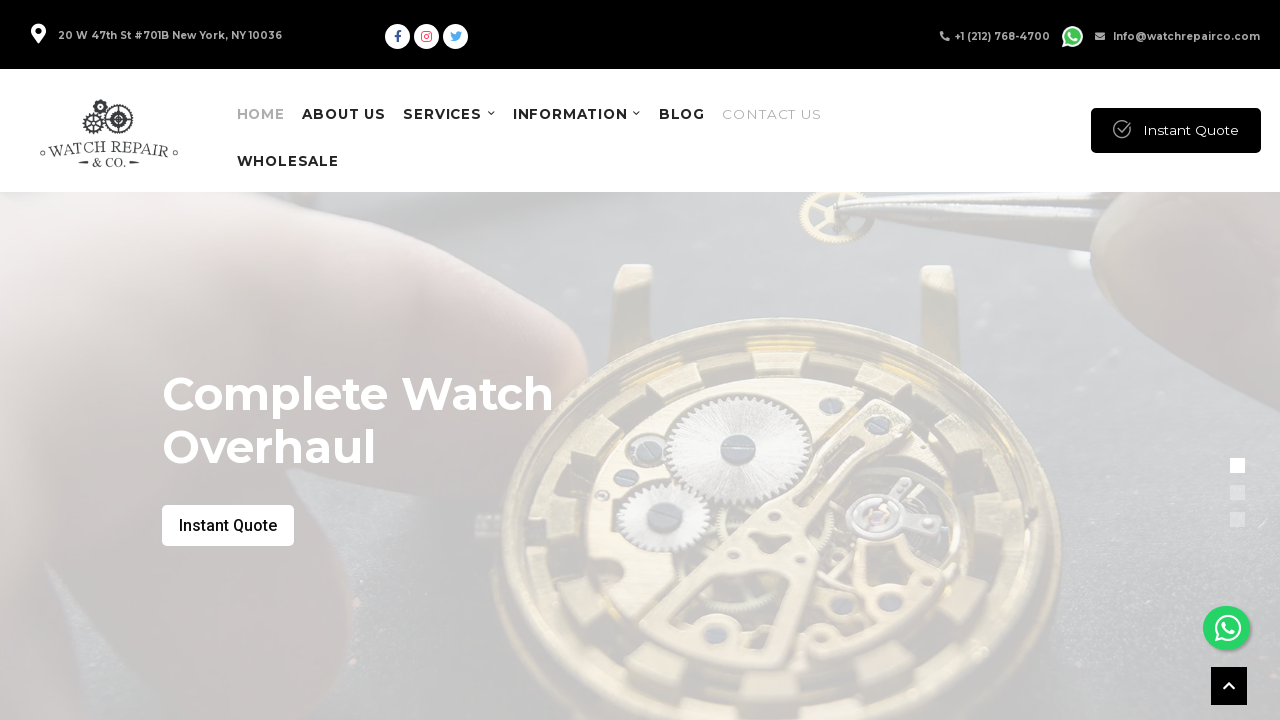

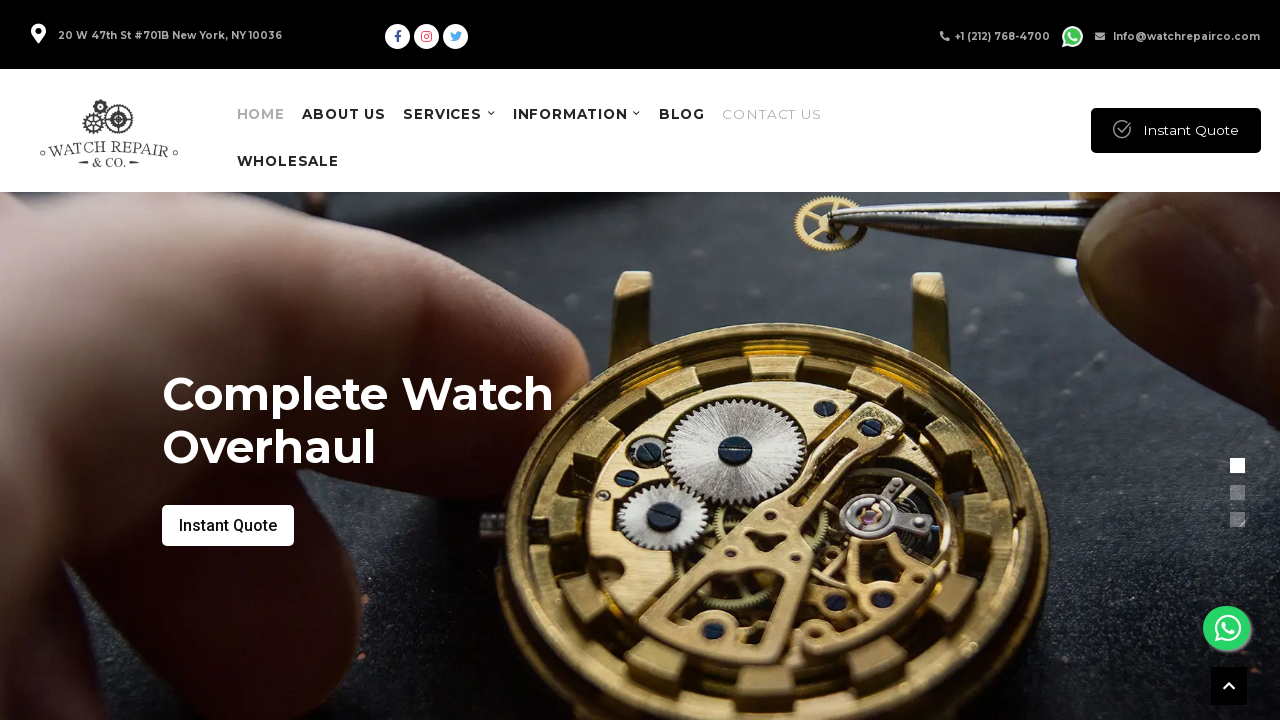